Tests JavaScript event handling by triggering various events on buttons including click, double-click, context menu, focus, keyboard events, and mouse events, then verifying all buttons show as triggered.

Starting URL: https://testpages.herokuapp.com/styled/events/javascript-events.html

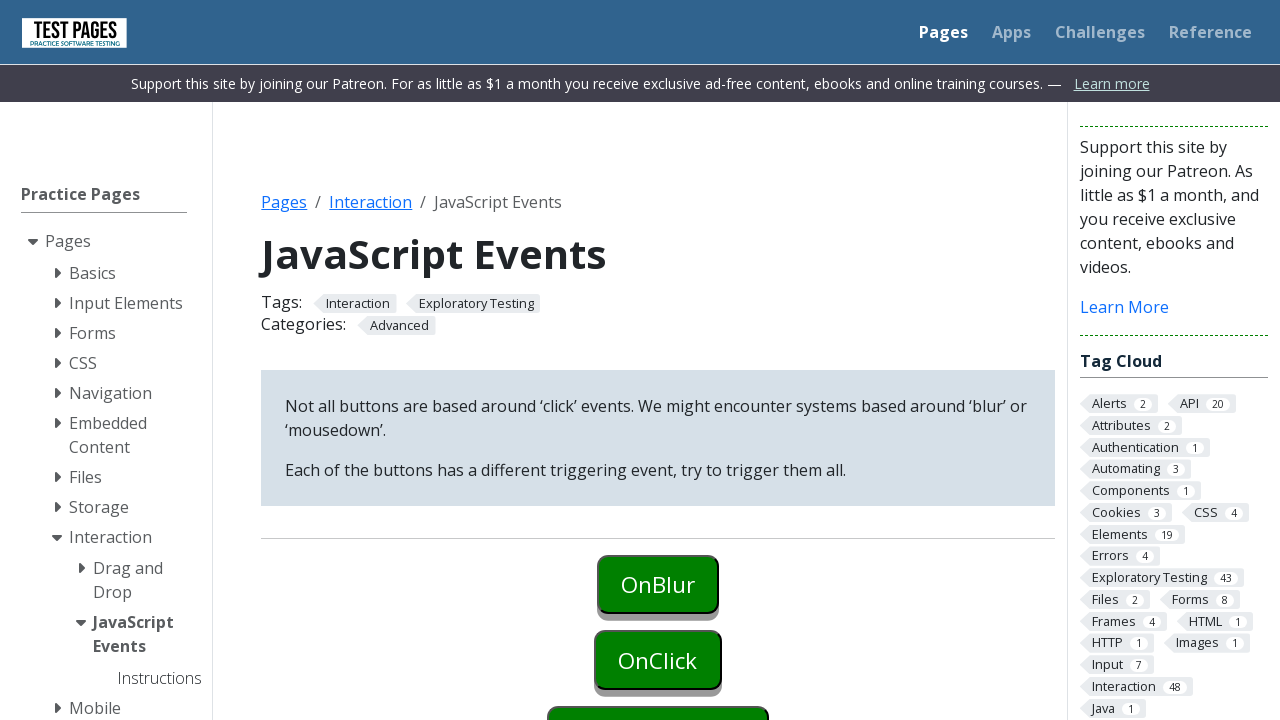

Clicked onblur button at (658, 584) on #onblur
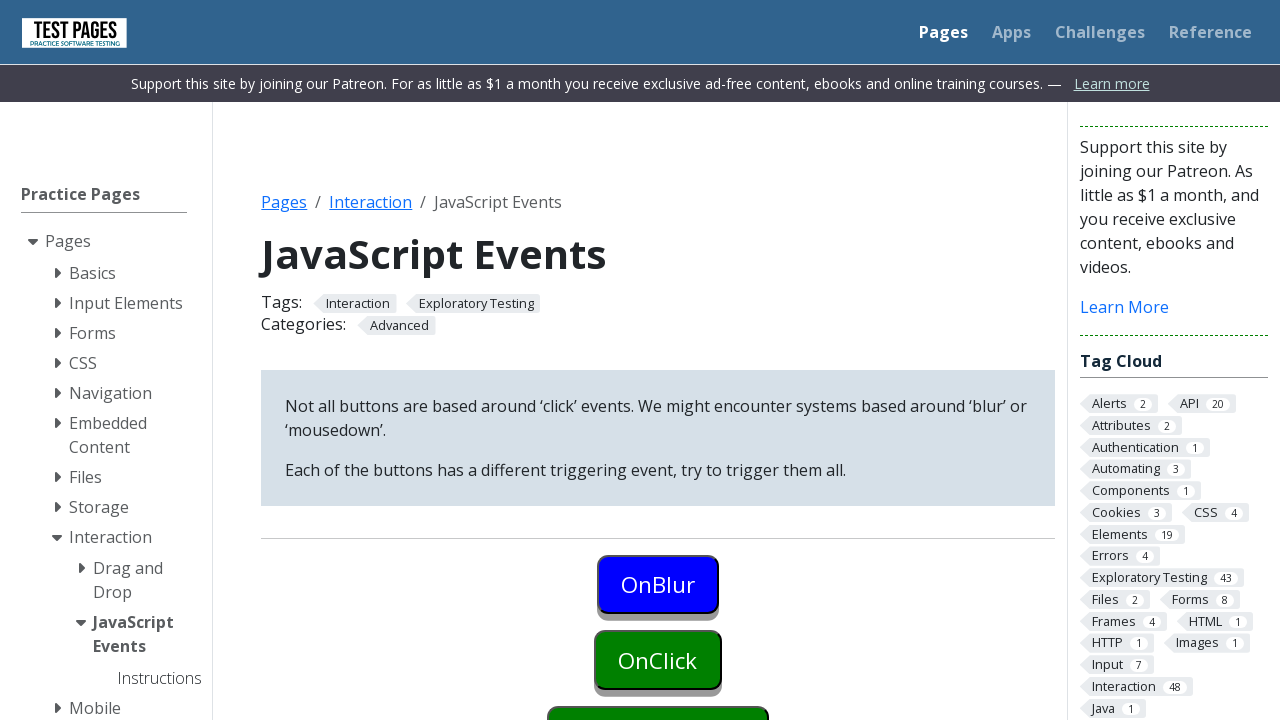

Clicked onclick button (first click) at (658, 660) on #onclick
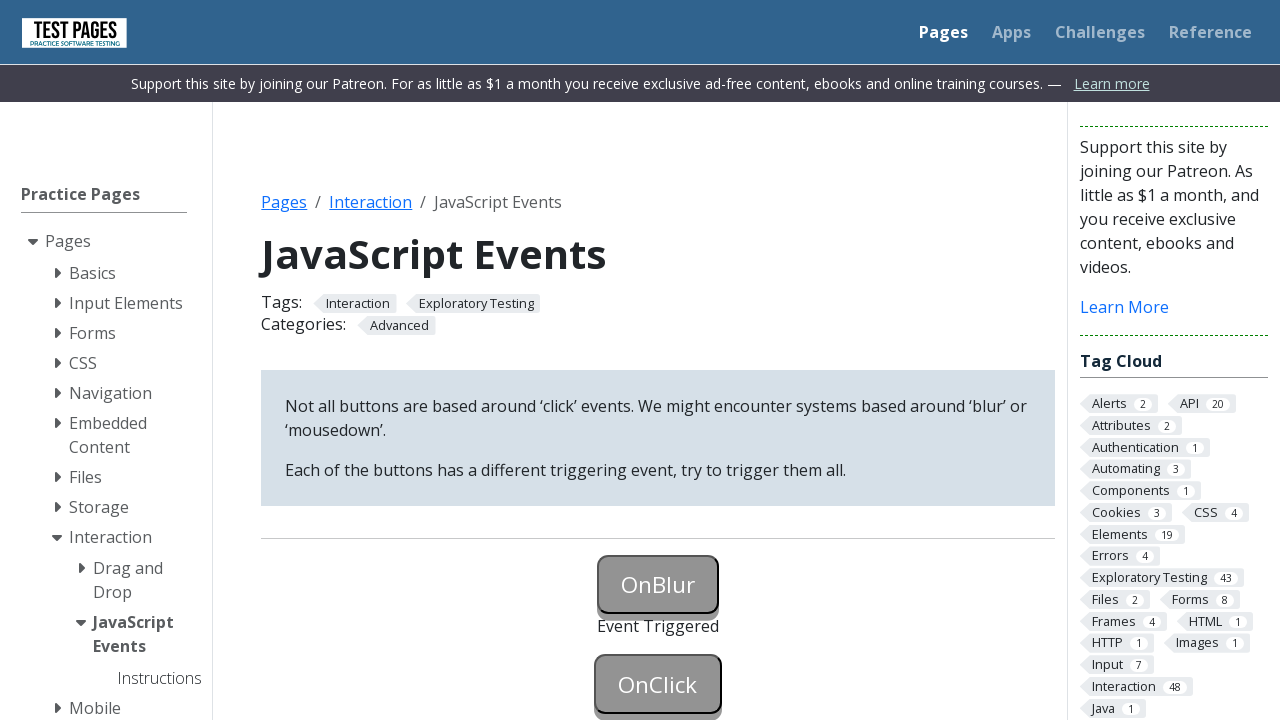

Clicked onclick button (second click) at (658, 684) on #onclick
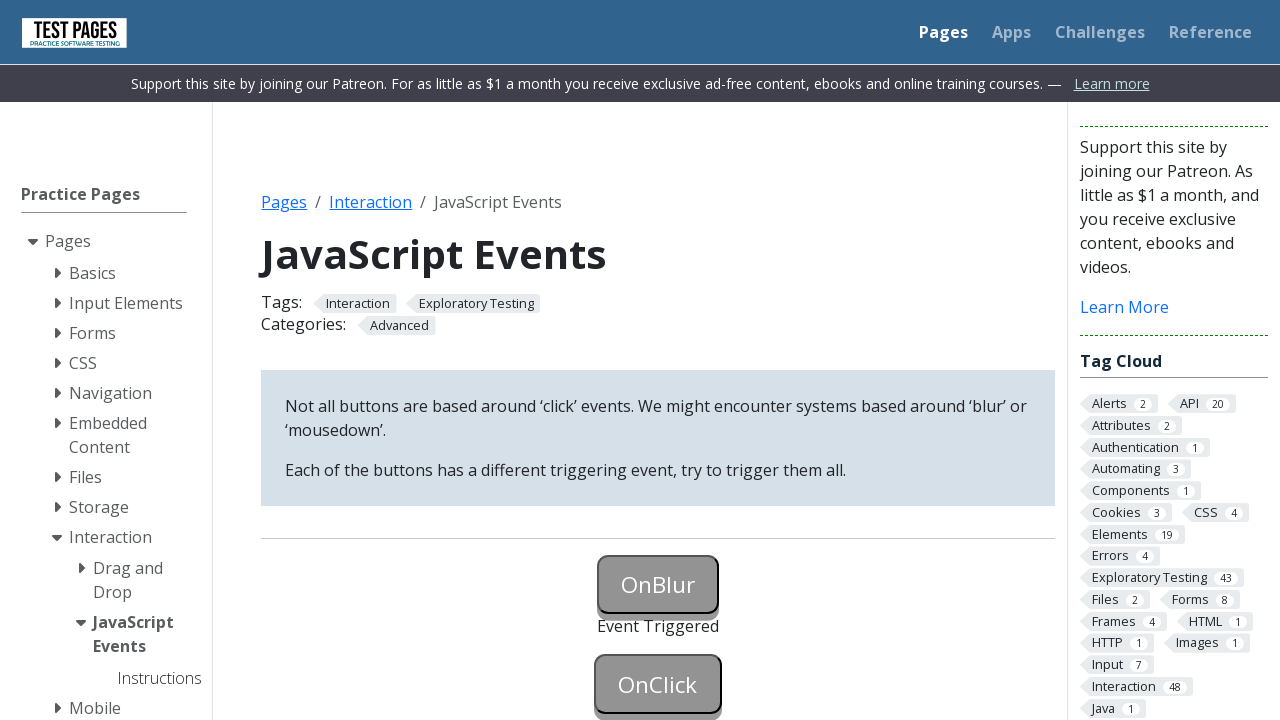

Right-clicked on oncontextmenu button to trigger context menu event at (658, 360) on #oncontextmenu
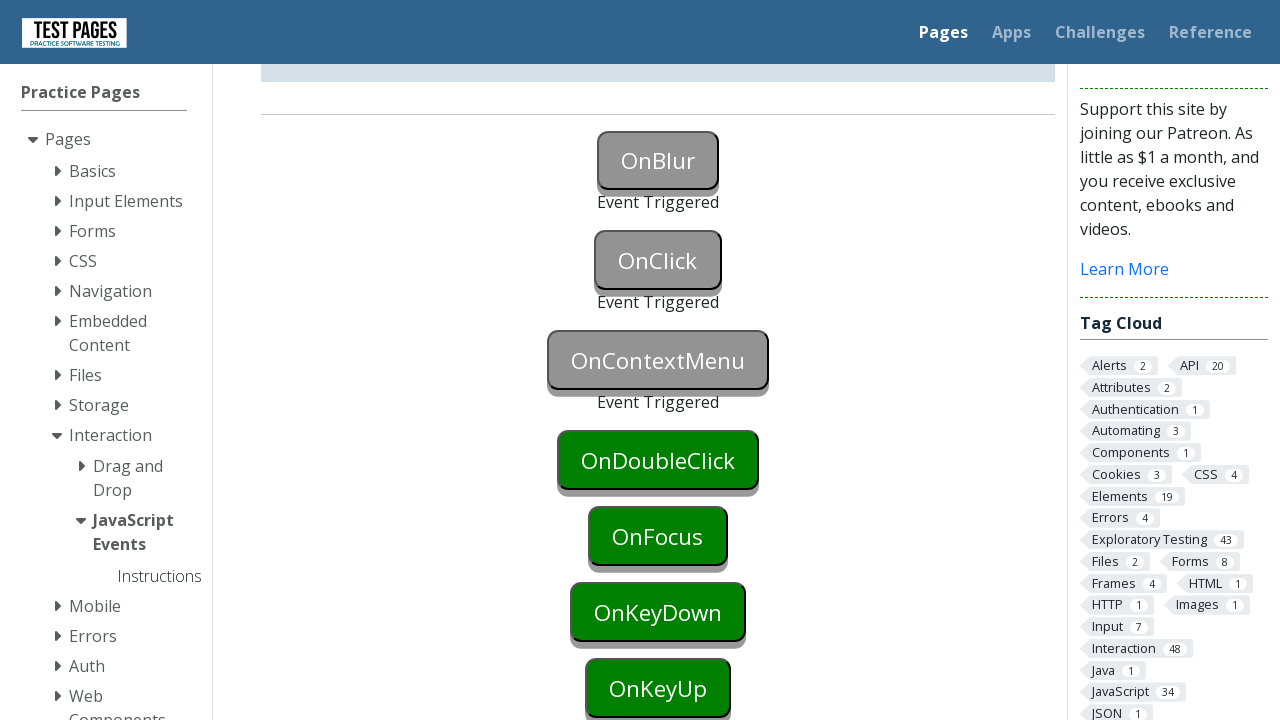

Double-clicked on ondoubleclick button at (658, 460) on #ondoubleclick
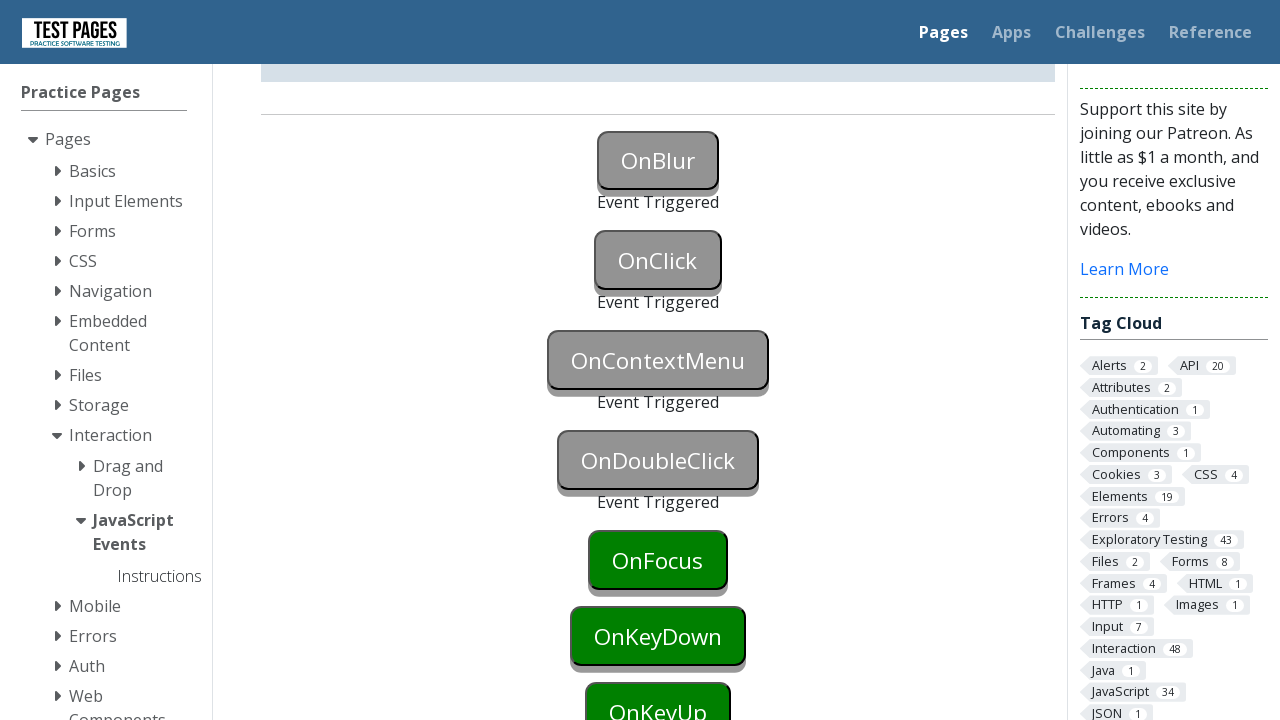

Clicked onfocus button at (658, 560) on #onfocus
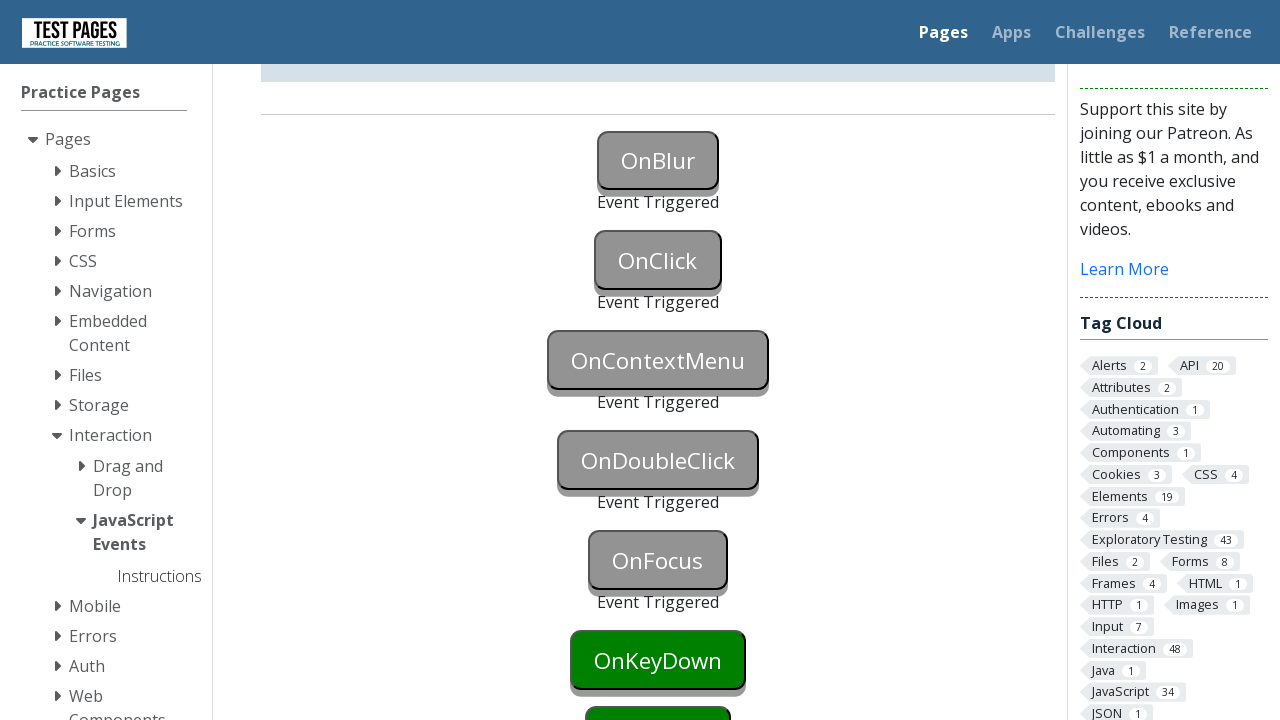

Clicked onkeydown button at (658, 660) on #onkeydown
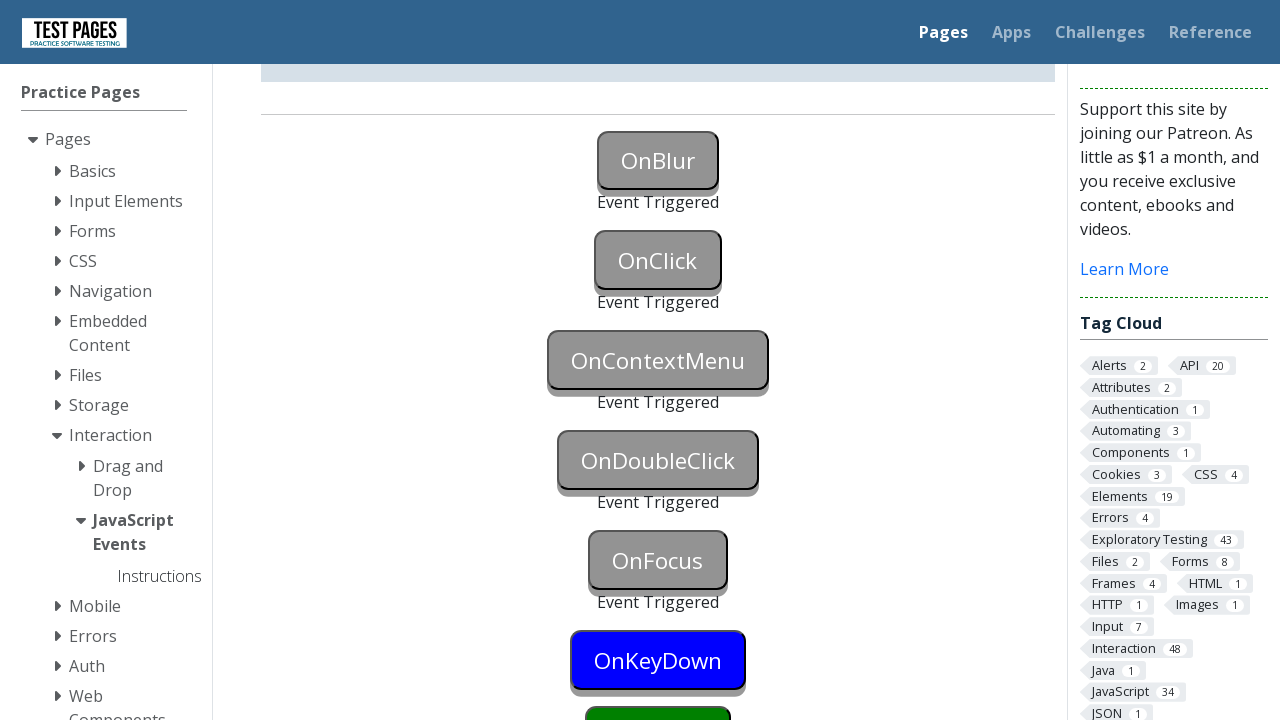

Pressed Enter key to trigger keydown event
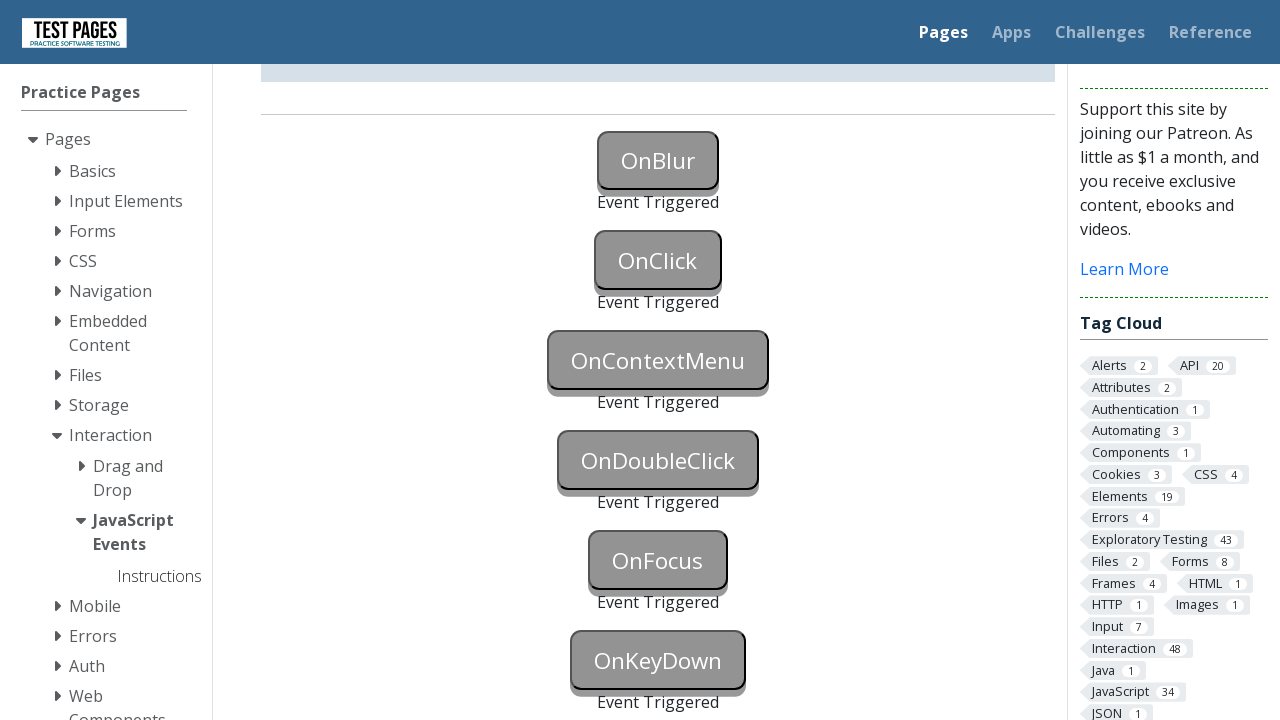

Clicked onkeyup button at (658, 360) on #onkeyup
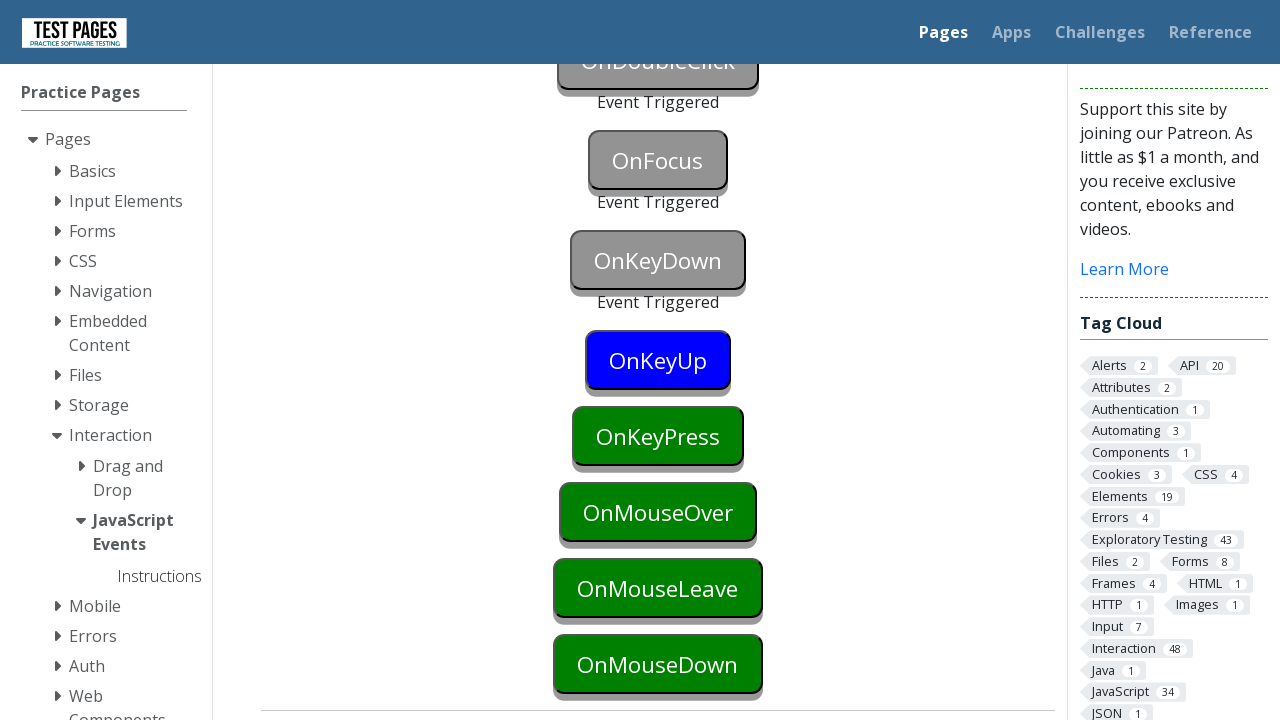

Pressed Enter key to trigger keyup event
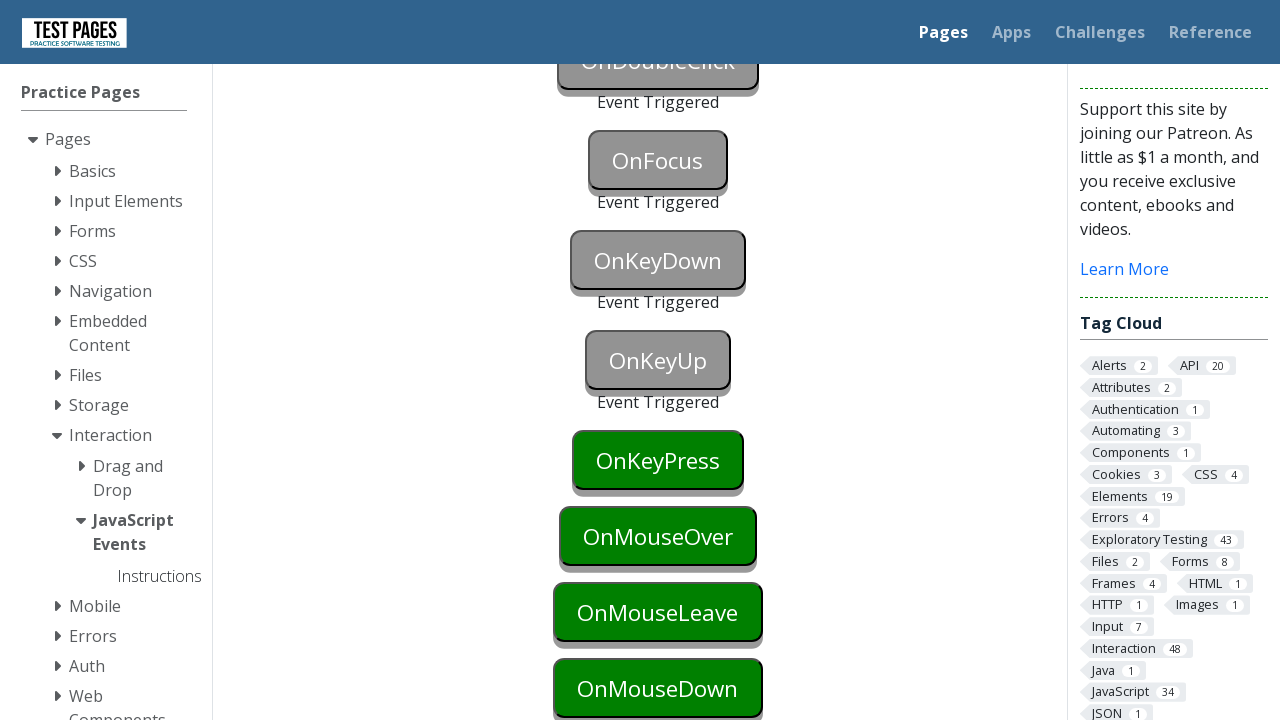

Clicked onkeypress button at (658, 460) on #onkeypress
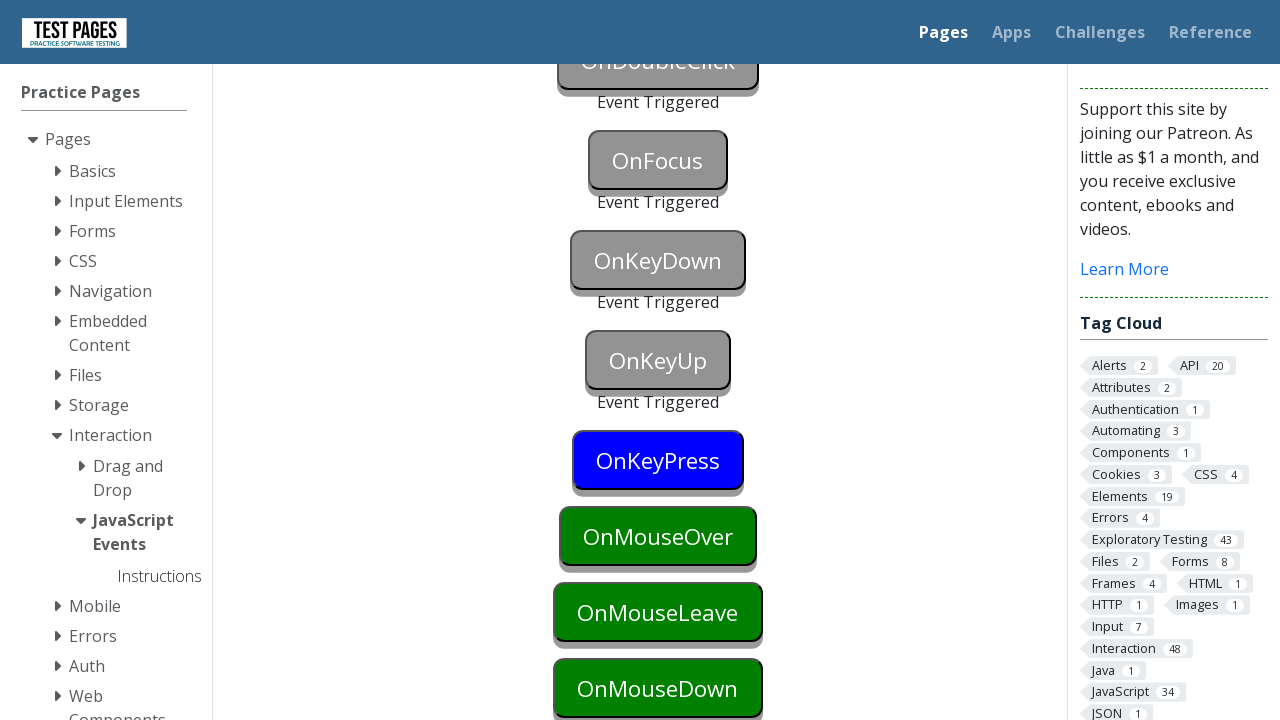

Pressed Enter key to trigger keypress event
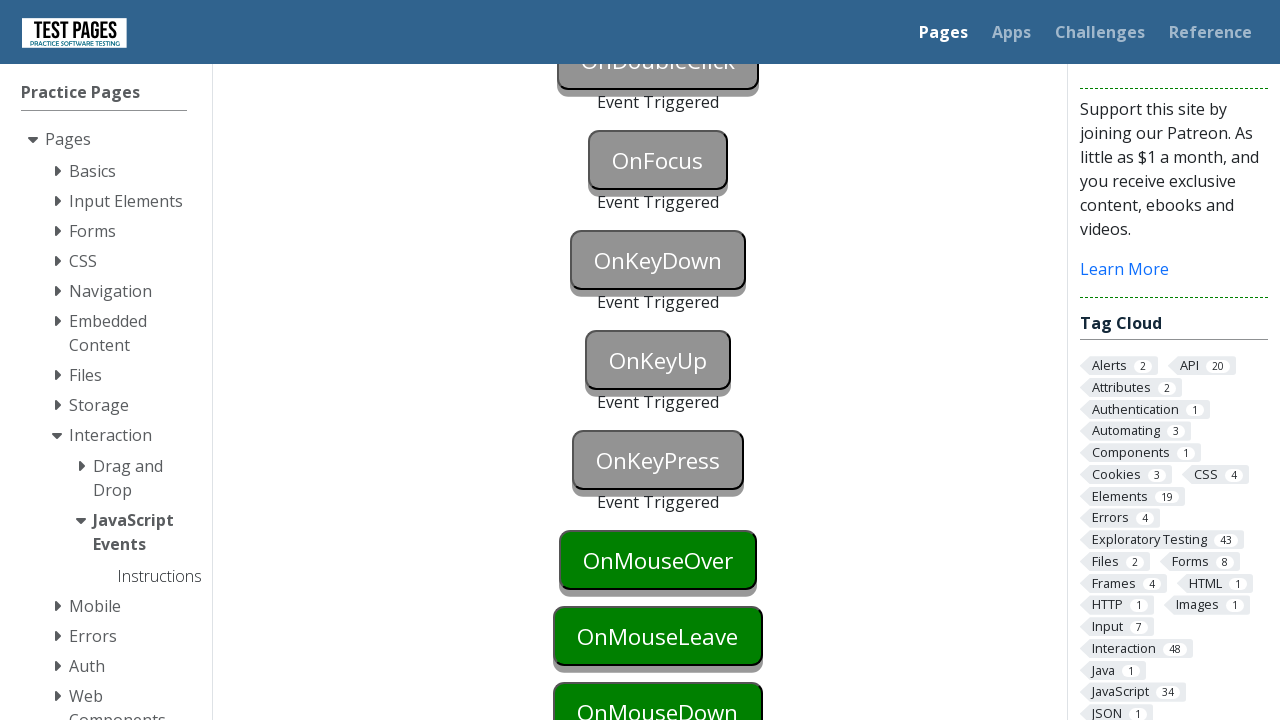

Hovered over onmouseover button to trigger mouseover event at (658, 560) on #onmouseover
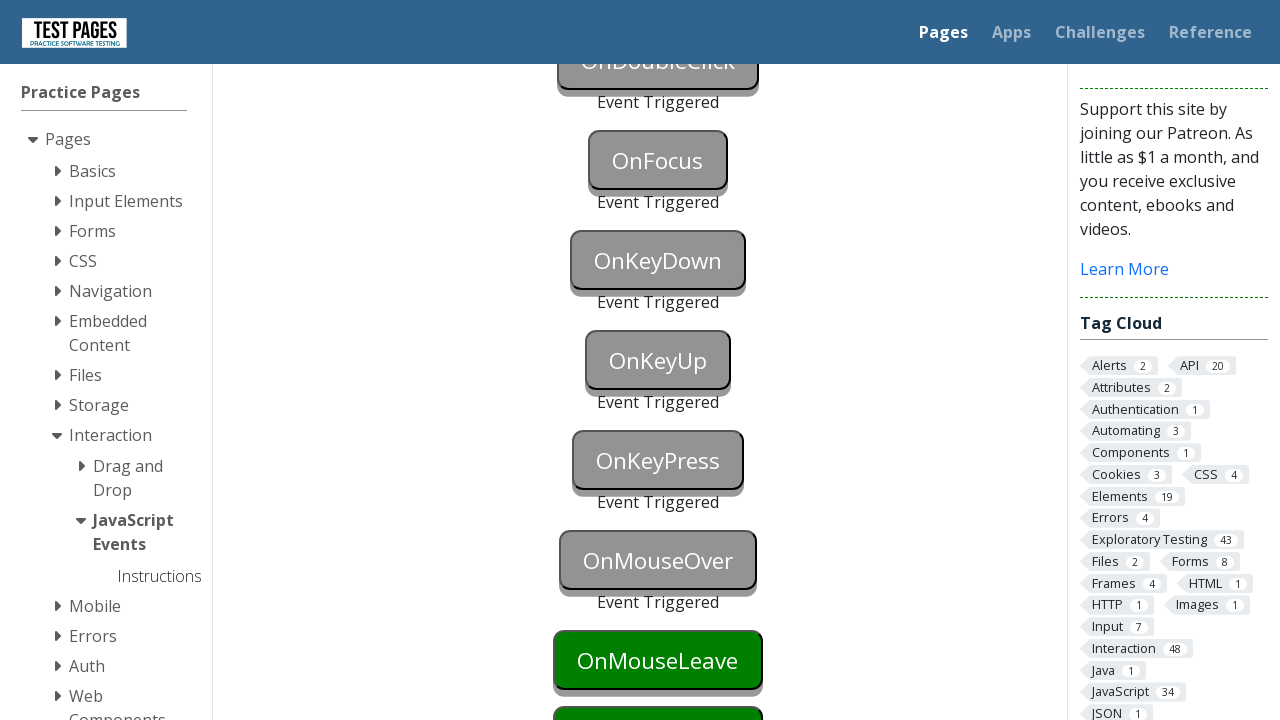

Hovered over onmouseleave button to trigger mouseleave event on previous button at (658, 660) on #onmouseleave
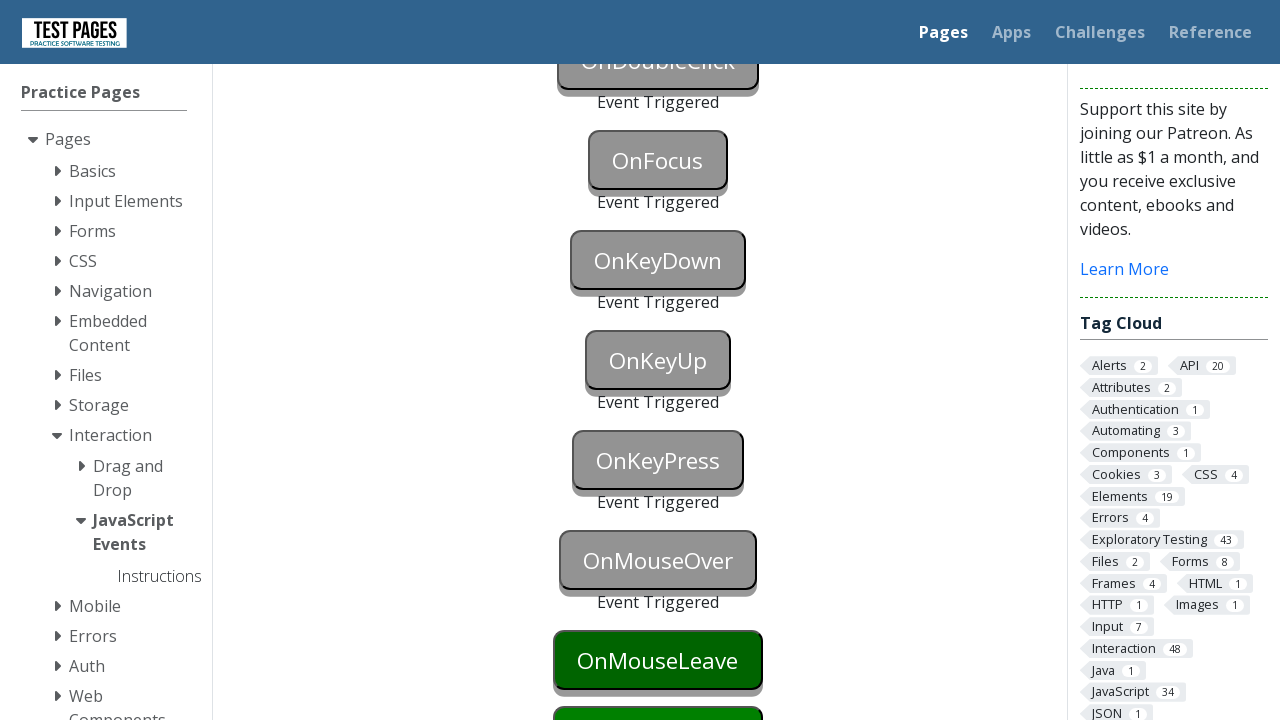

Hovered back over onmouseover button at (658, 560) on #onmouseover
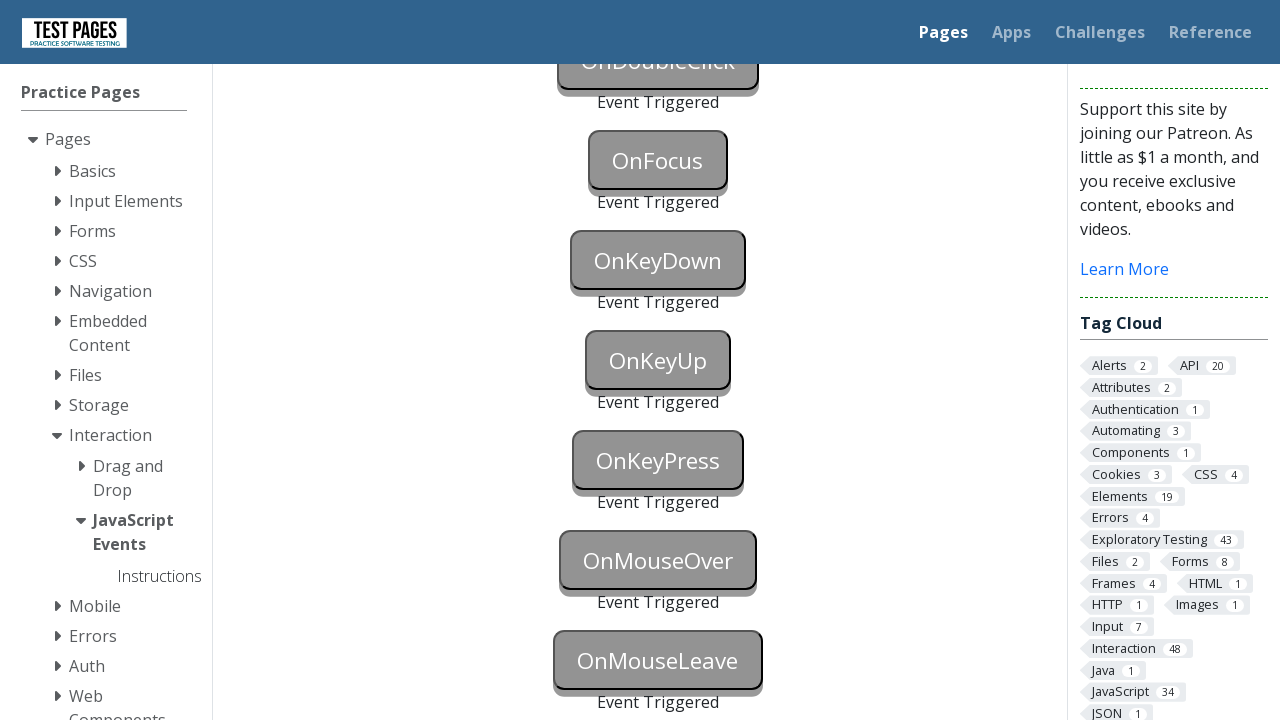

Clicked onmousedown button to trigger mousedown event at (658, 360) on #onmousedown
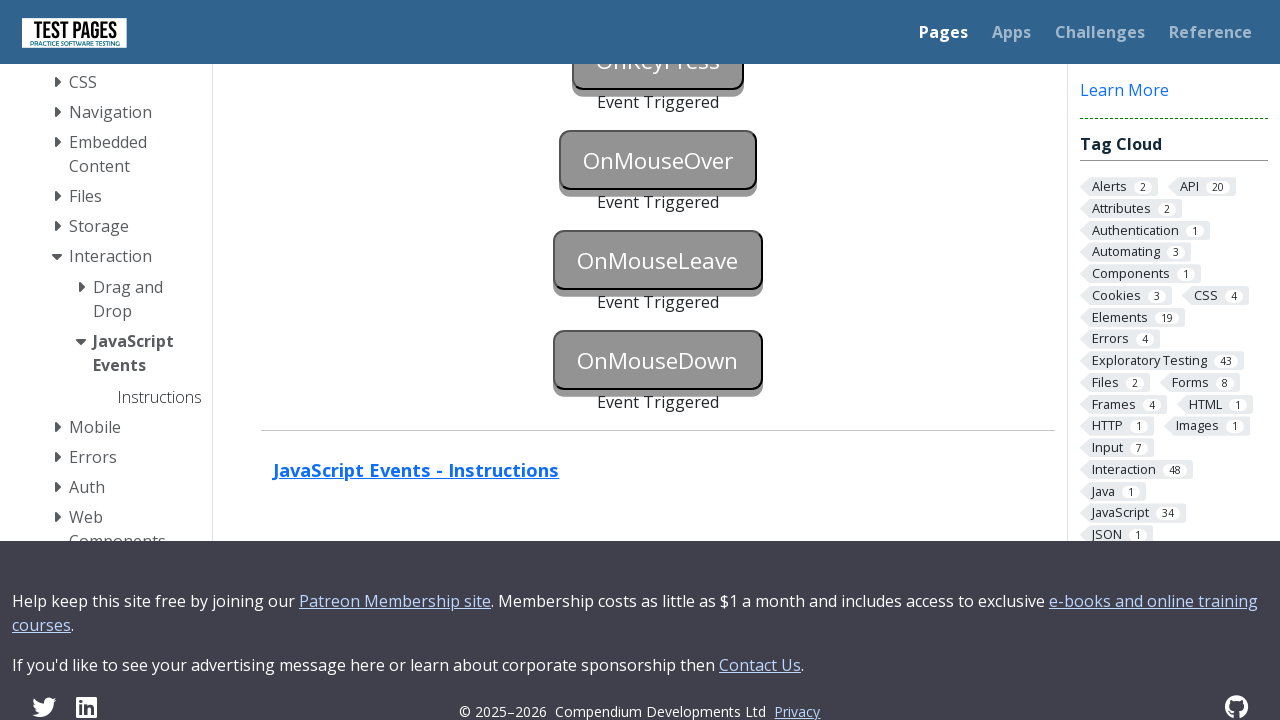

Waited 2 seconds for all events to register
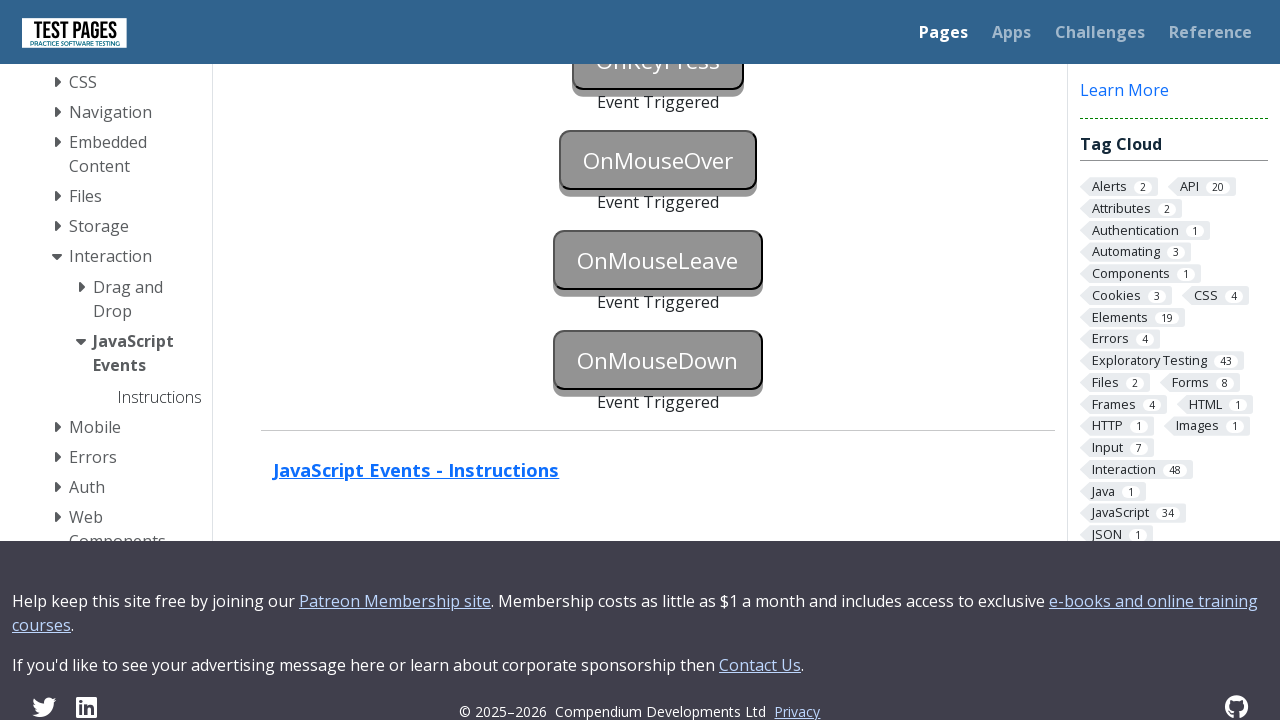

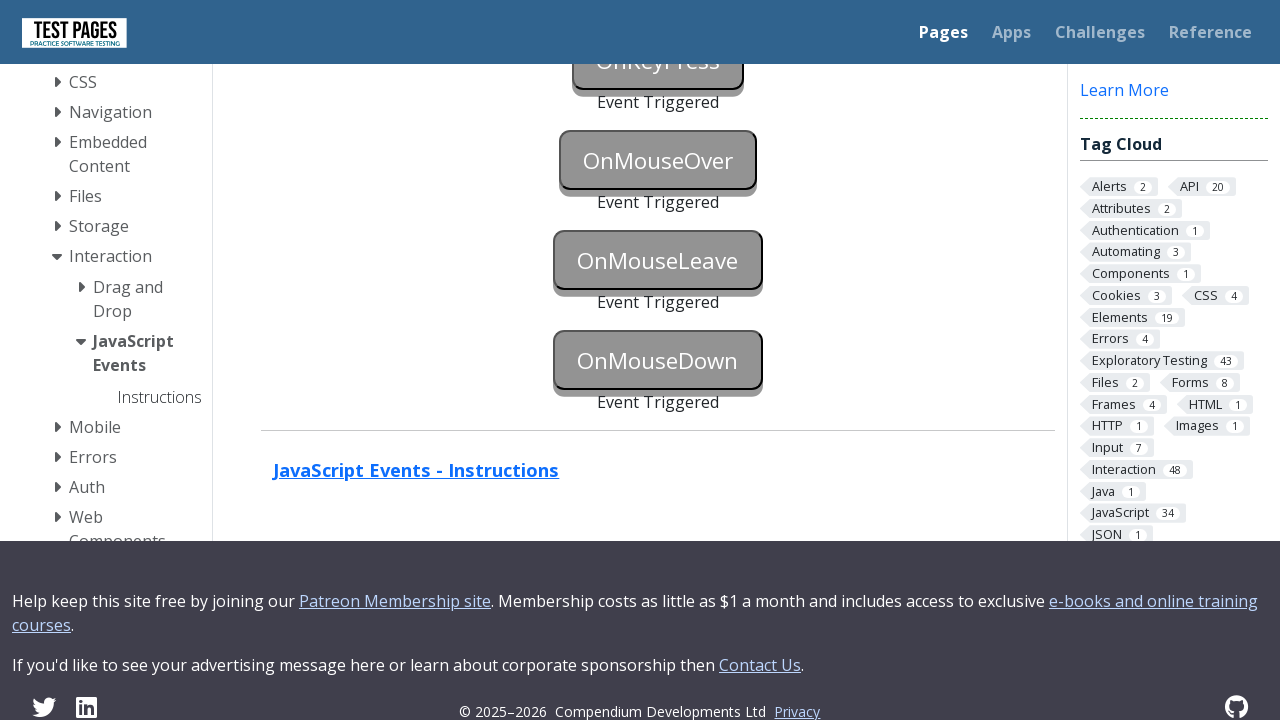